Tests double-click functionality on a button and verifies the double-click message appears

Starting URL: https://demoqa.com/buttons

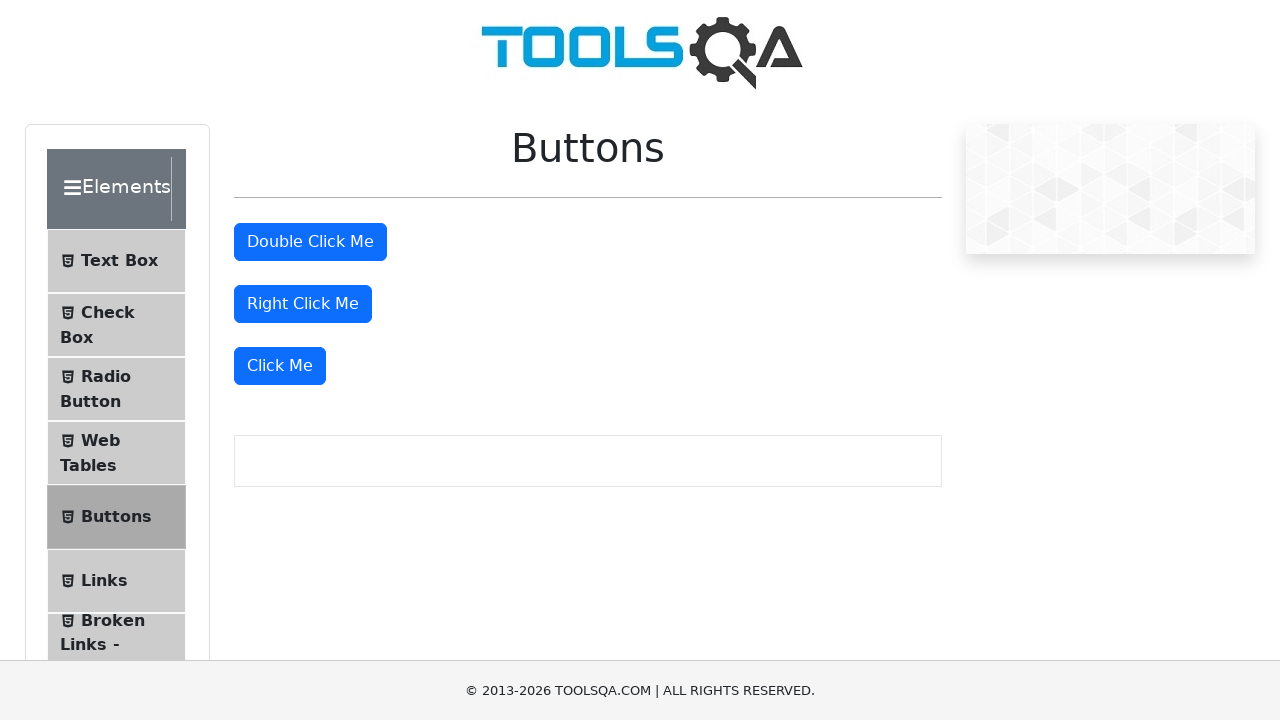

Double-clicked the double-click button at (310, 242) on #doubleClickBtn
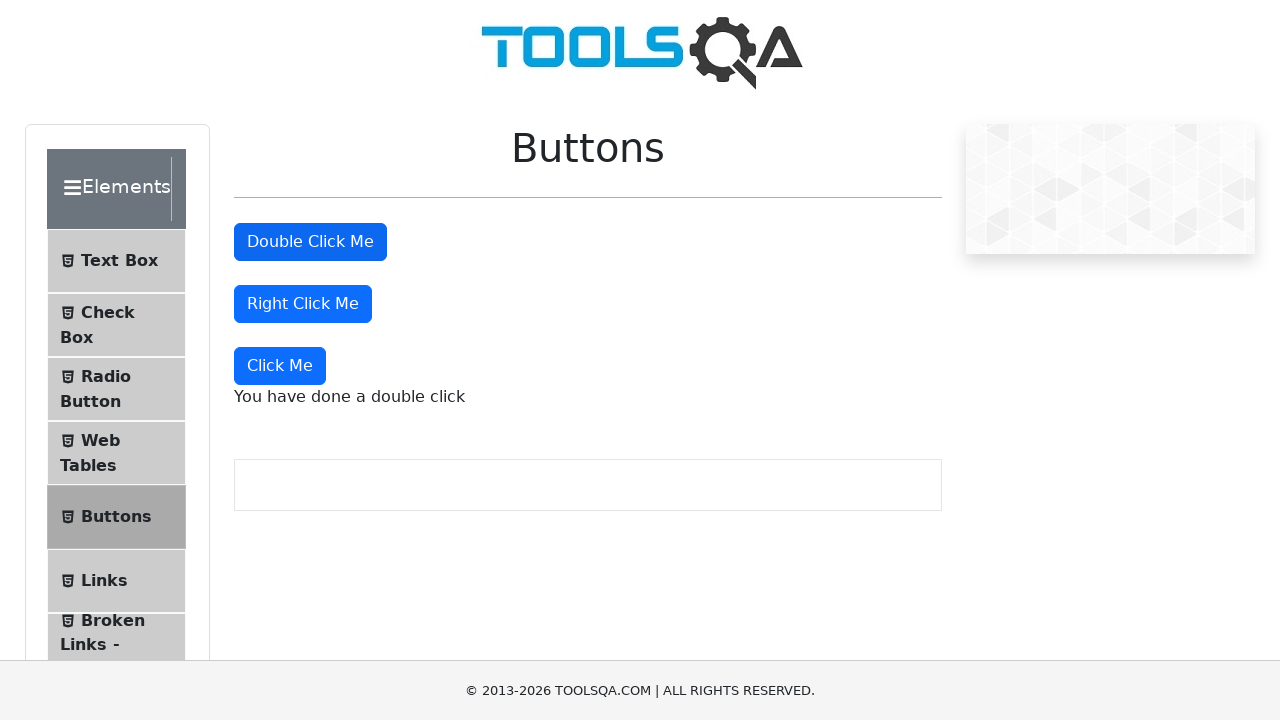

Double-click message appeared on the page
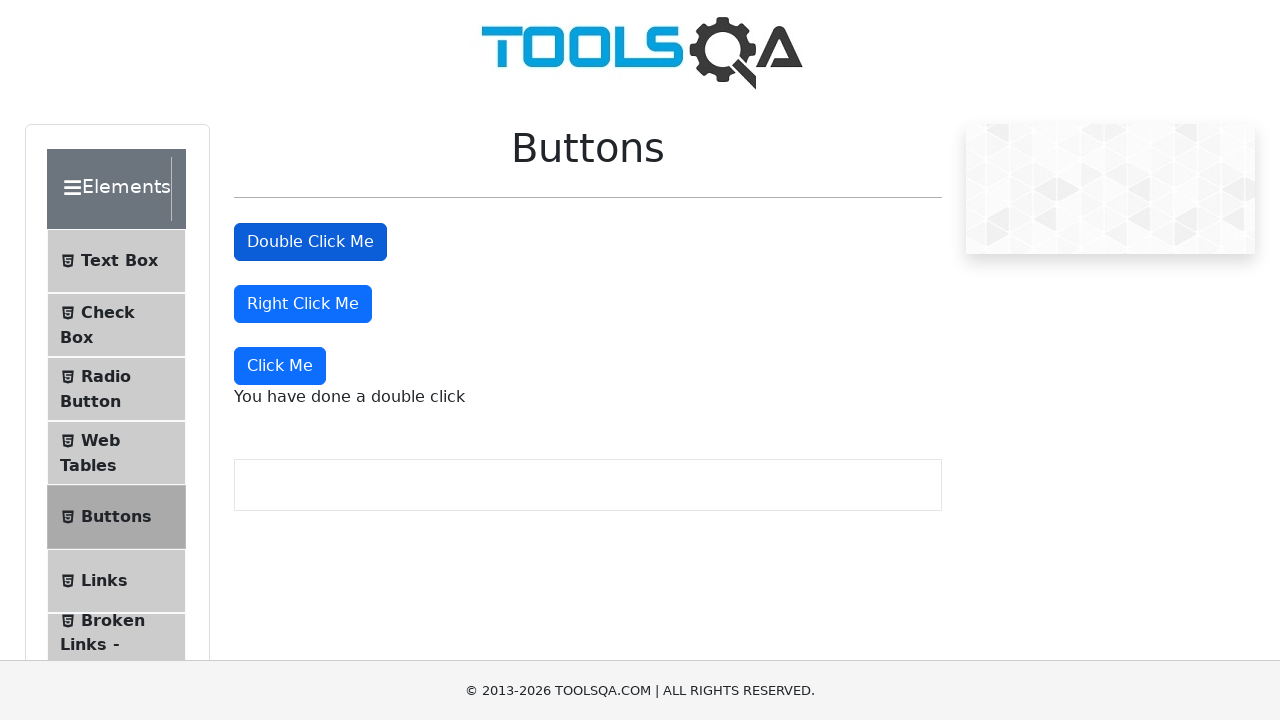

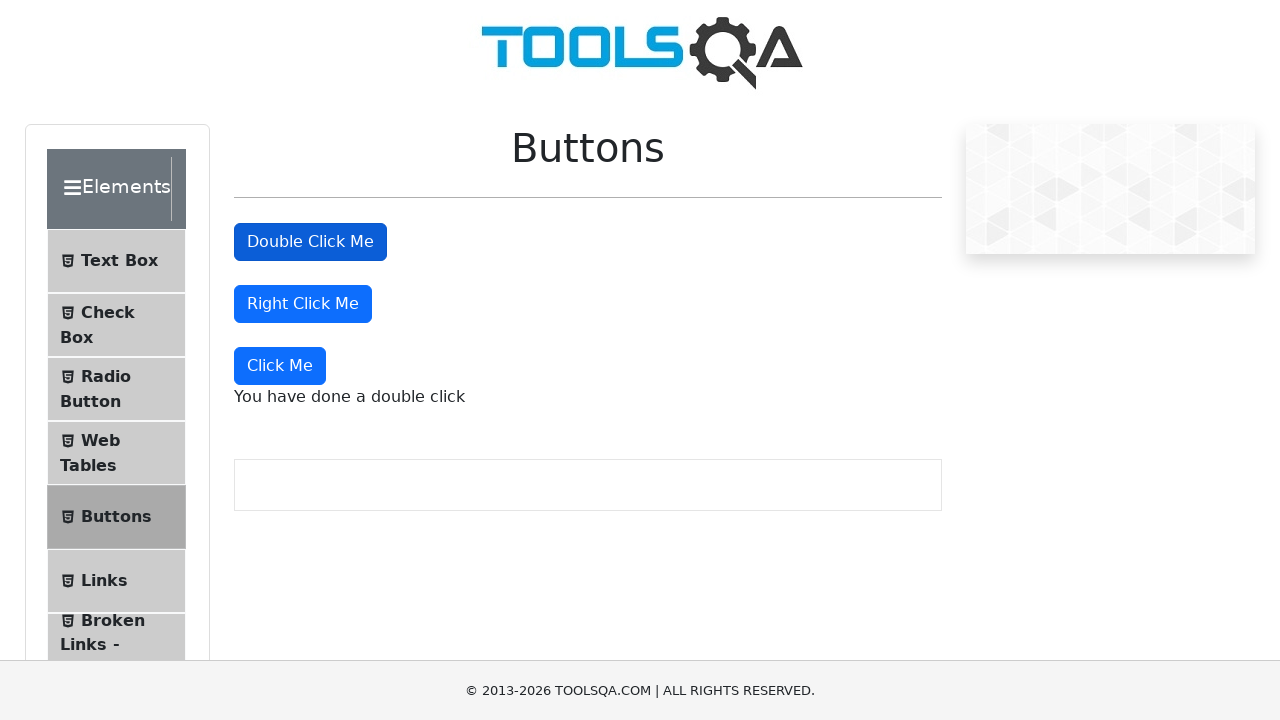